Tests blog search functionality by searching for an existing keyword and verifying that search results are displayed

Starting URL: https://hidemyacc.com/blog

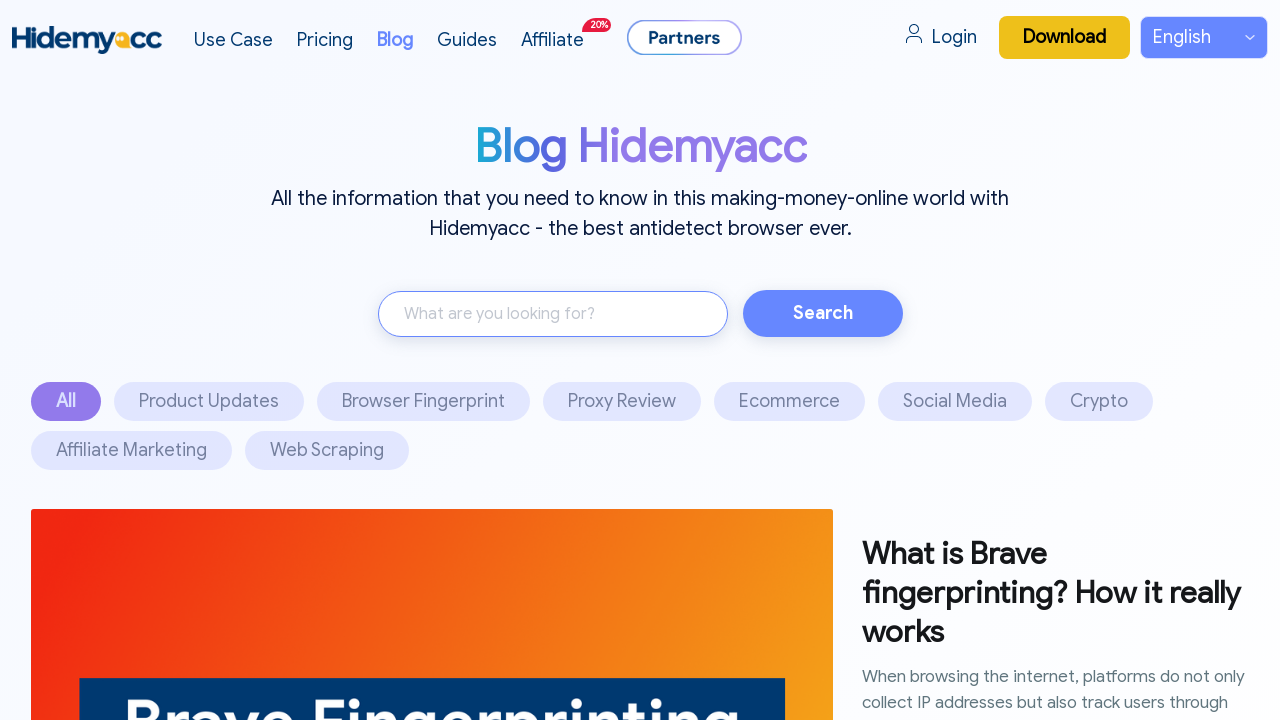

Filled search input with keyword '1' on input[type="text"]
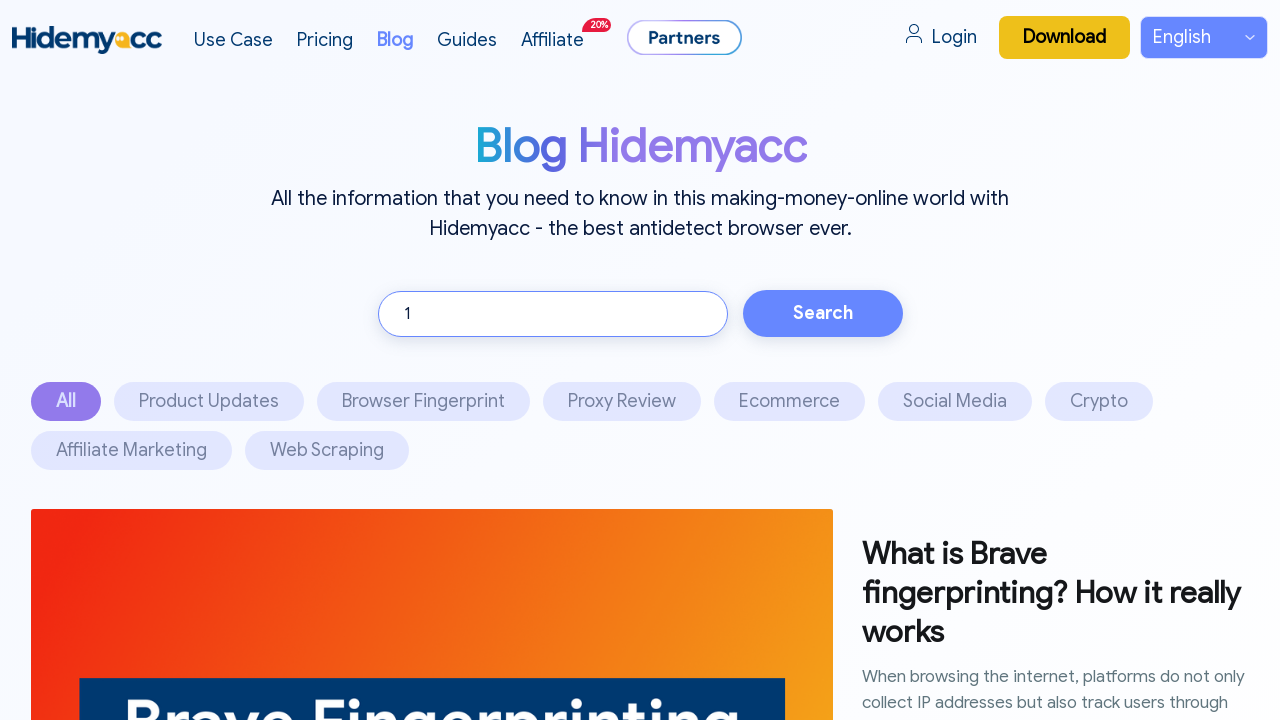

Pressed Enter to submit search on input[type="text"]
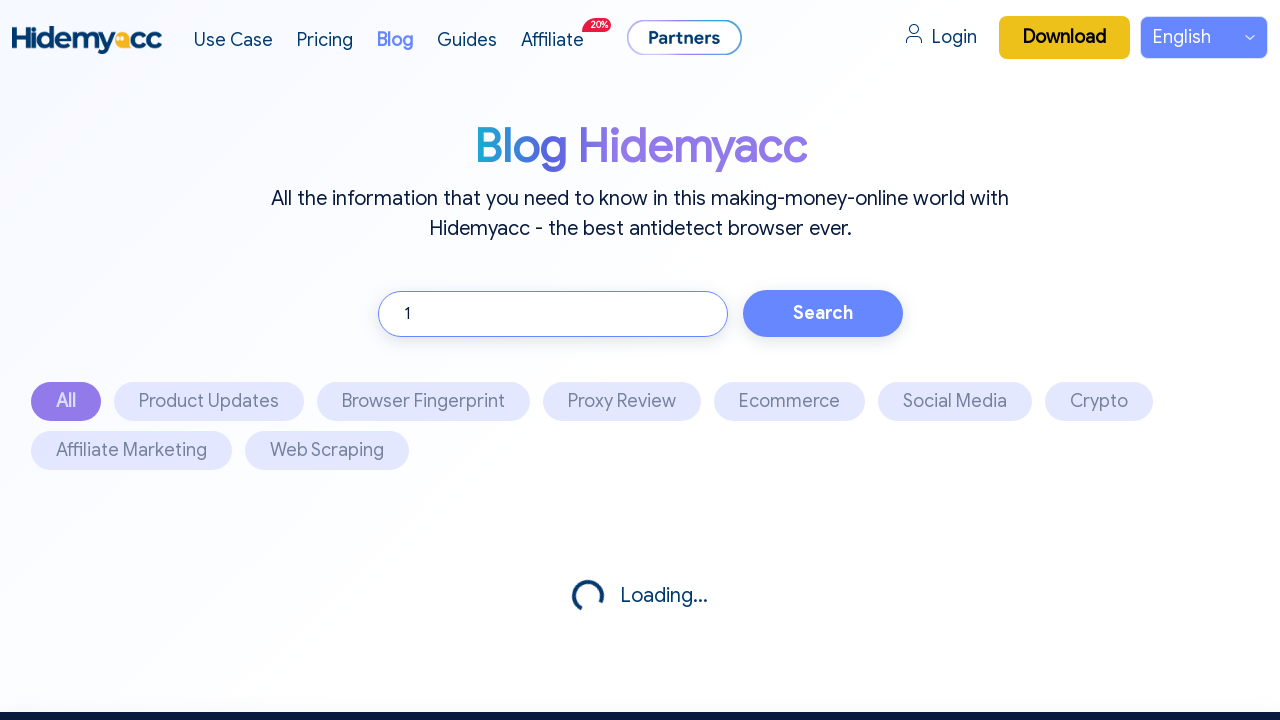

Search results loaded and post feed is displayed
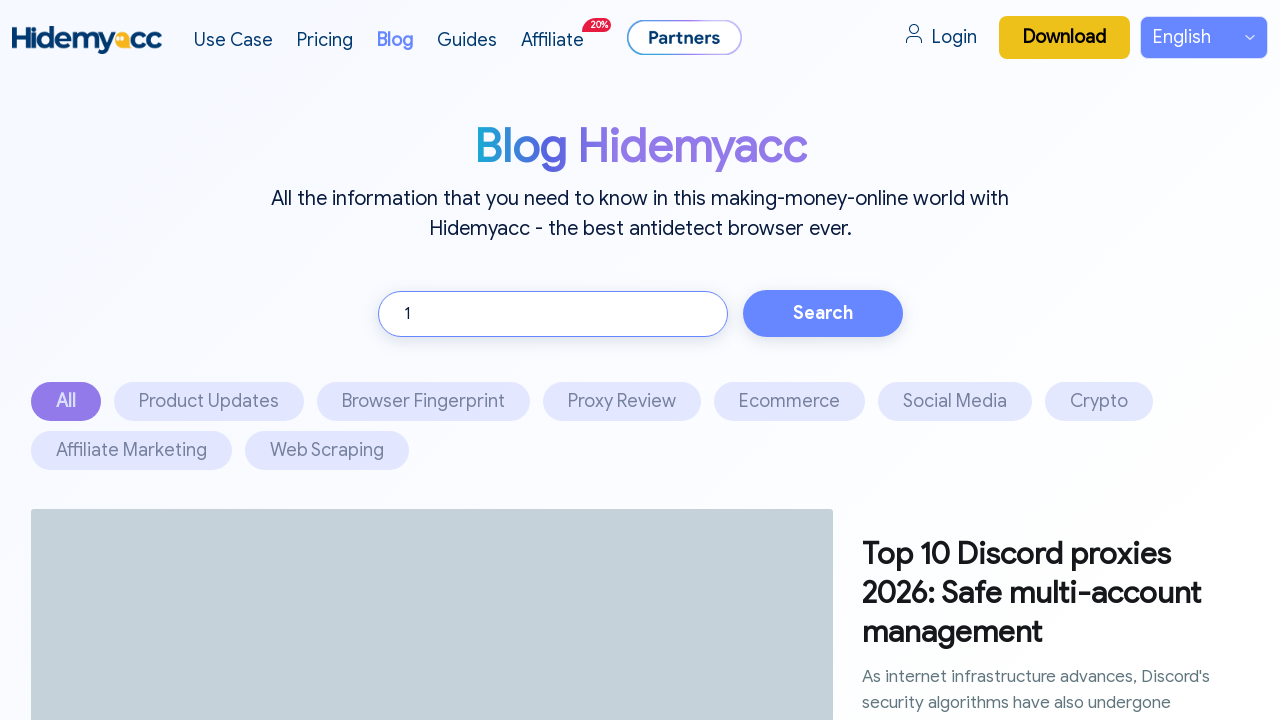

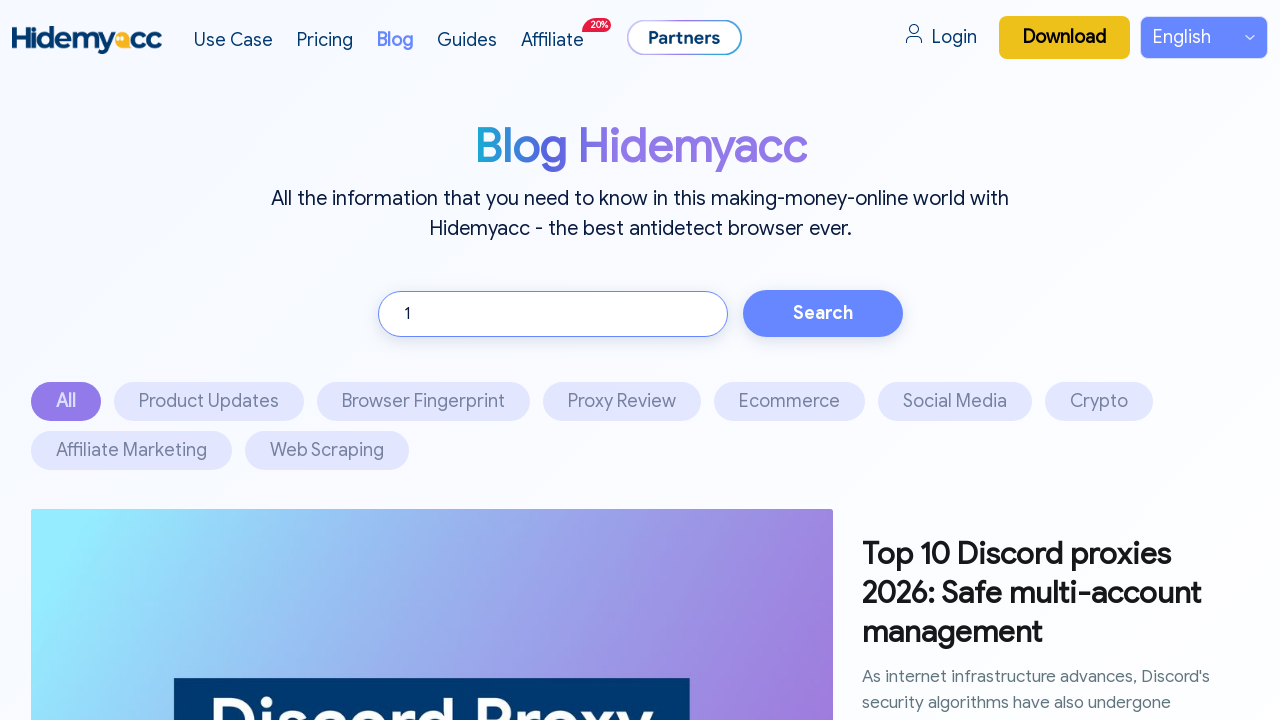